Tests navigation of a school schedule website by clicking on the schedule view, selecting a specific class from a dropdown, viewing the schedule, and then navigating to the schedule changes page.

Starting URL: https://alehlod.iscool.co.il/default.aspx

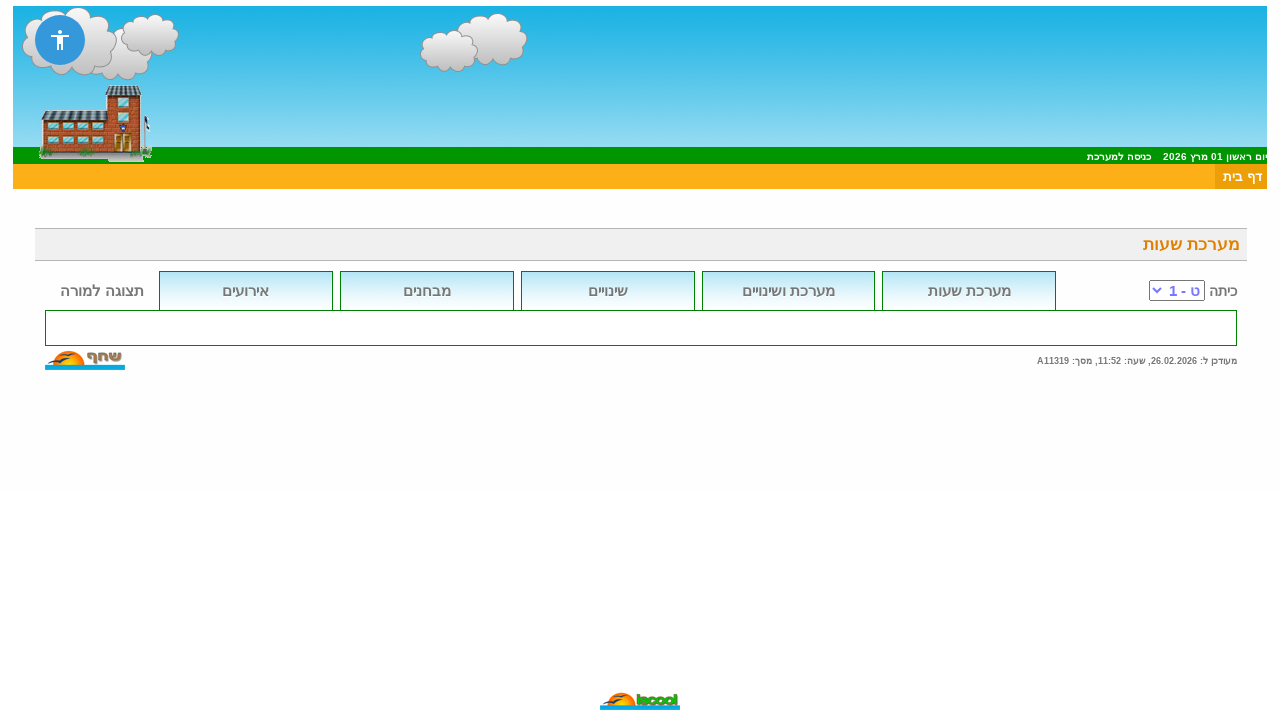

Clicked schedule button to open schedule view at (969, 290) on xpath=//*[@id="dnn_ctr1319_TimeTableView_btnTimeTable"]
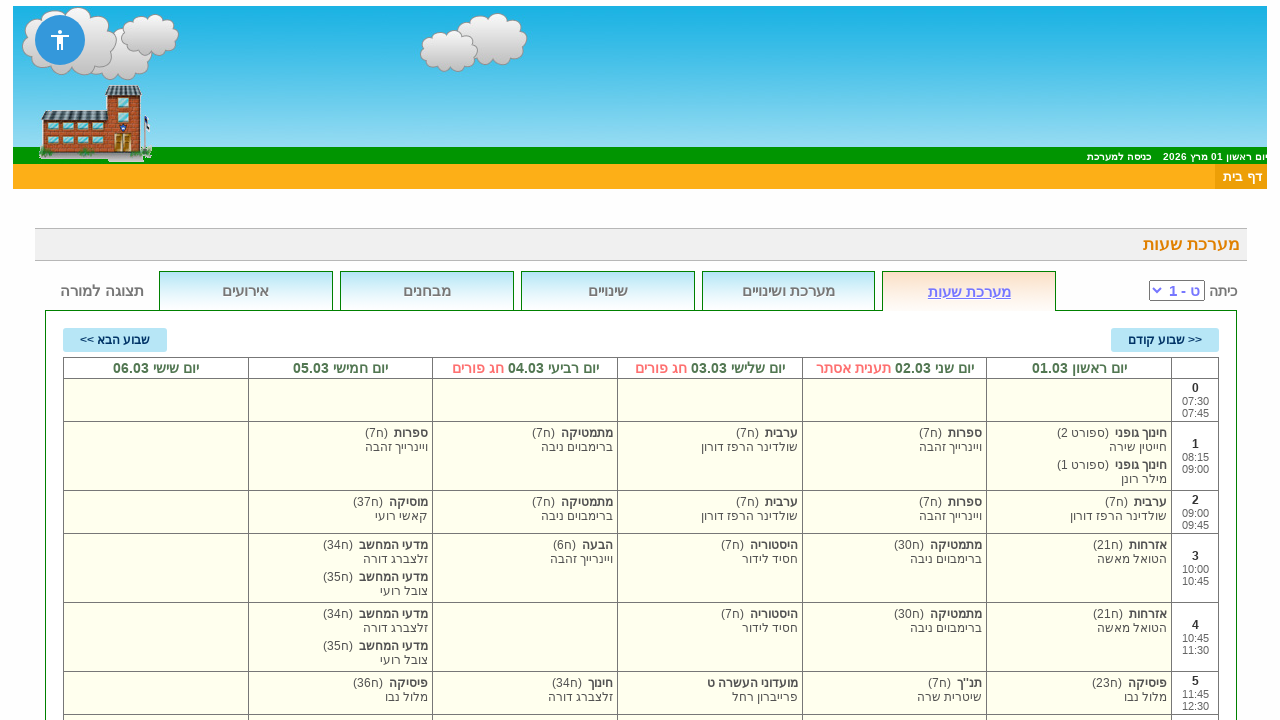

Schedule loaded and class selection dropdown is available
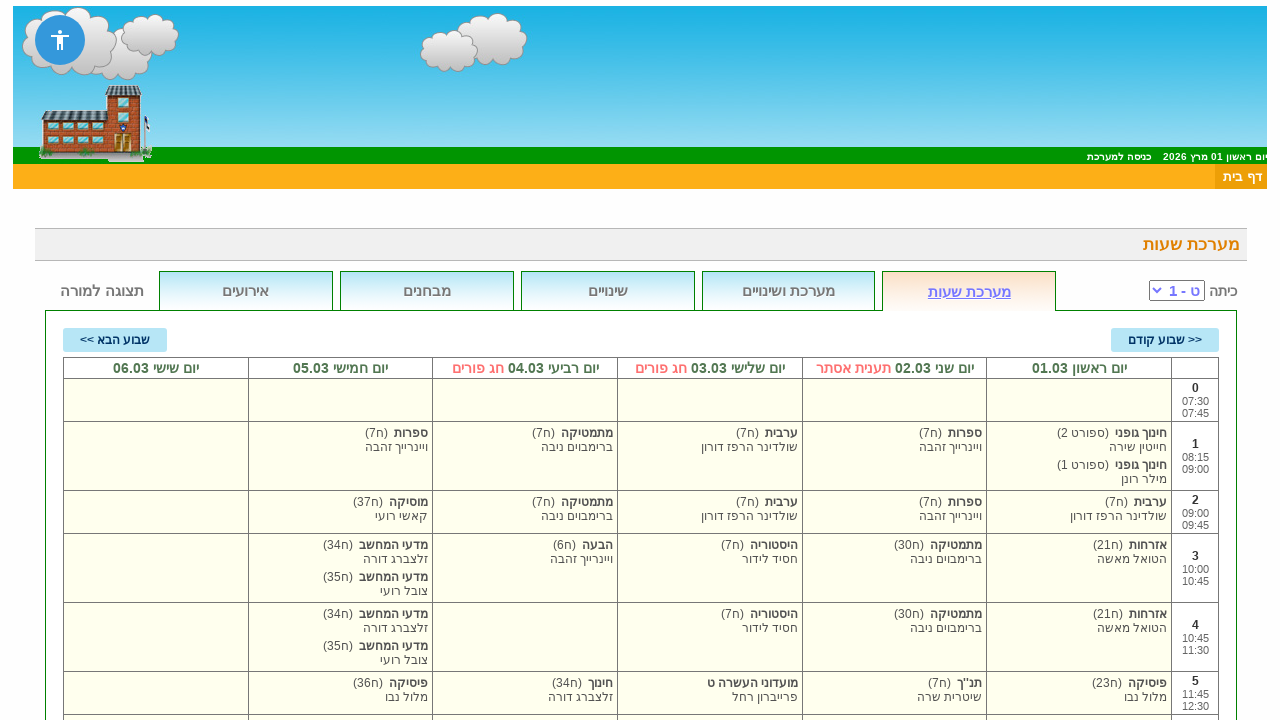

Clicked on class selection dropdown at (1177, 290) on xpath=//*[@id="dnn_ctr1319_TimeTableView_ClassesList"]
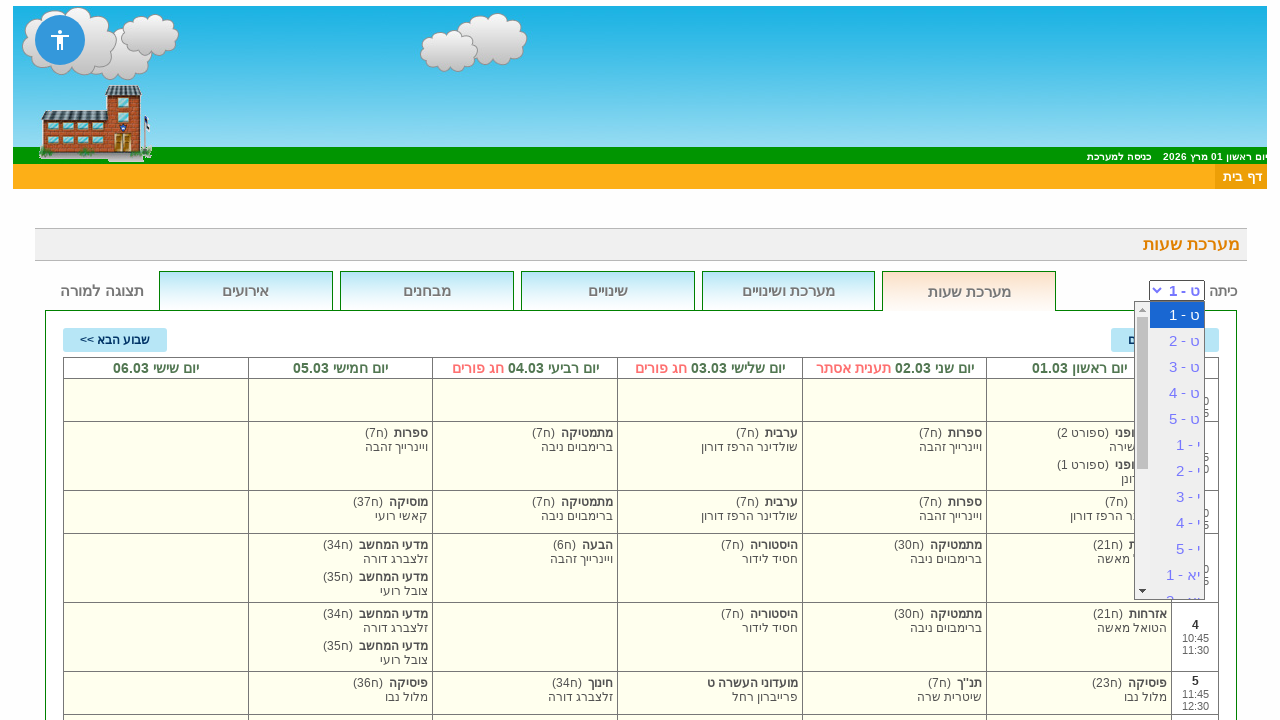

Selected class ט - 1 from dropdown on //*[@id="dnn_ctr1319_TimeTableView_ClassesList"]
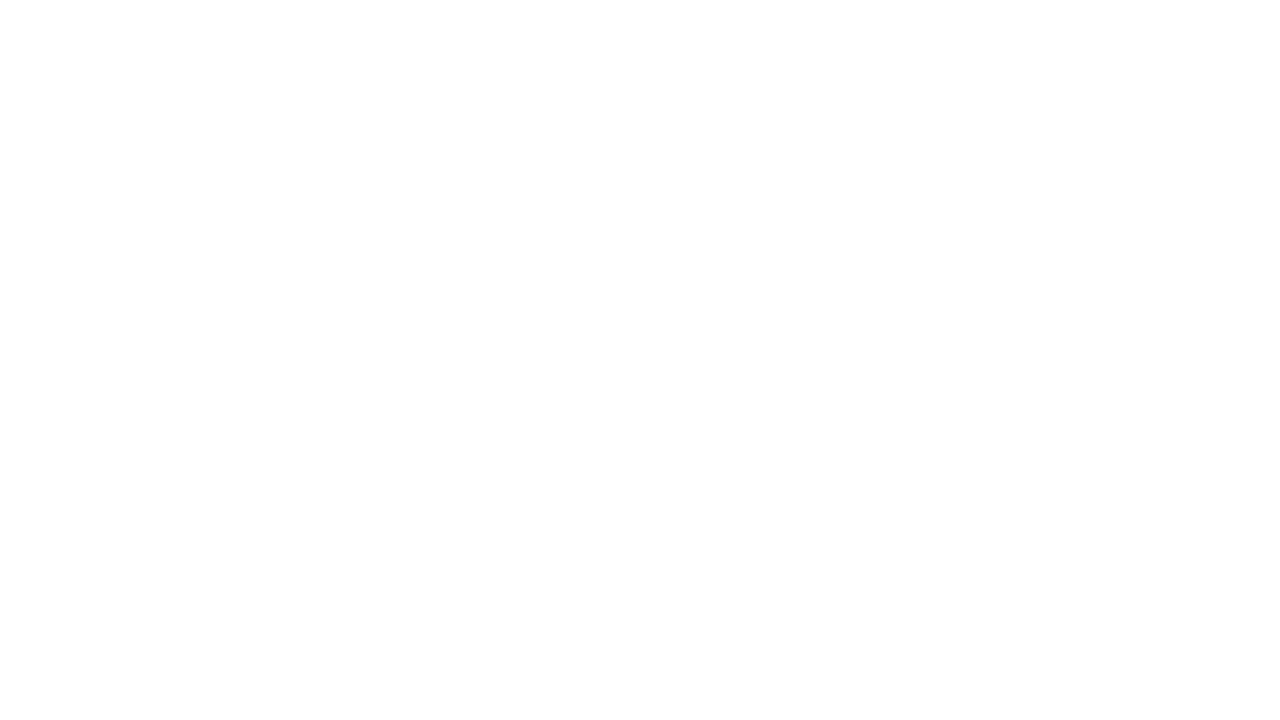

Schedule content loaded for selected class
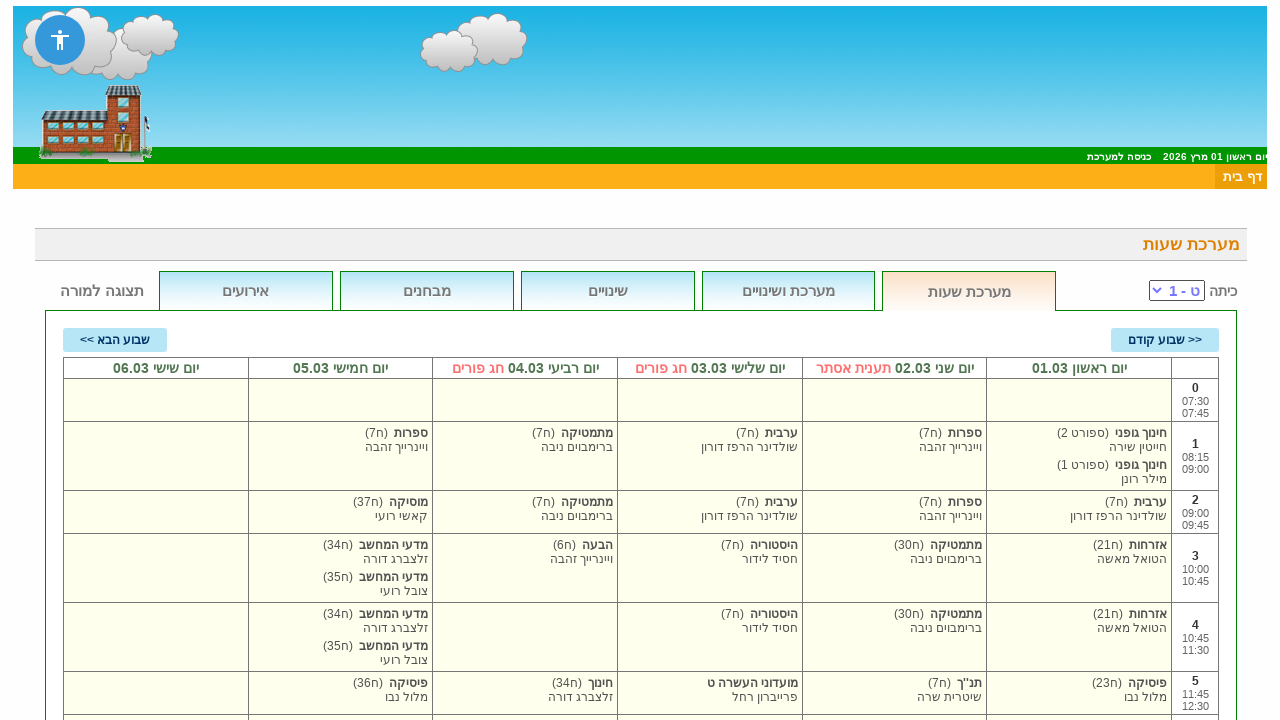

Clicked changes button to view schedule changes at (608, 290) on xpath=//*[@id="dnn_ctr1319_TimeTableView_btnChanges"]
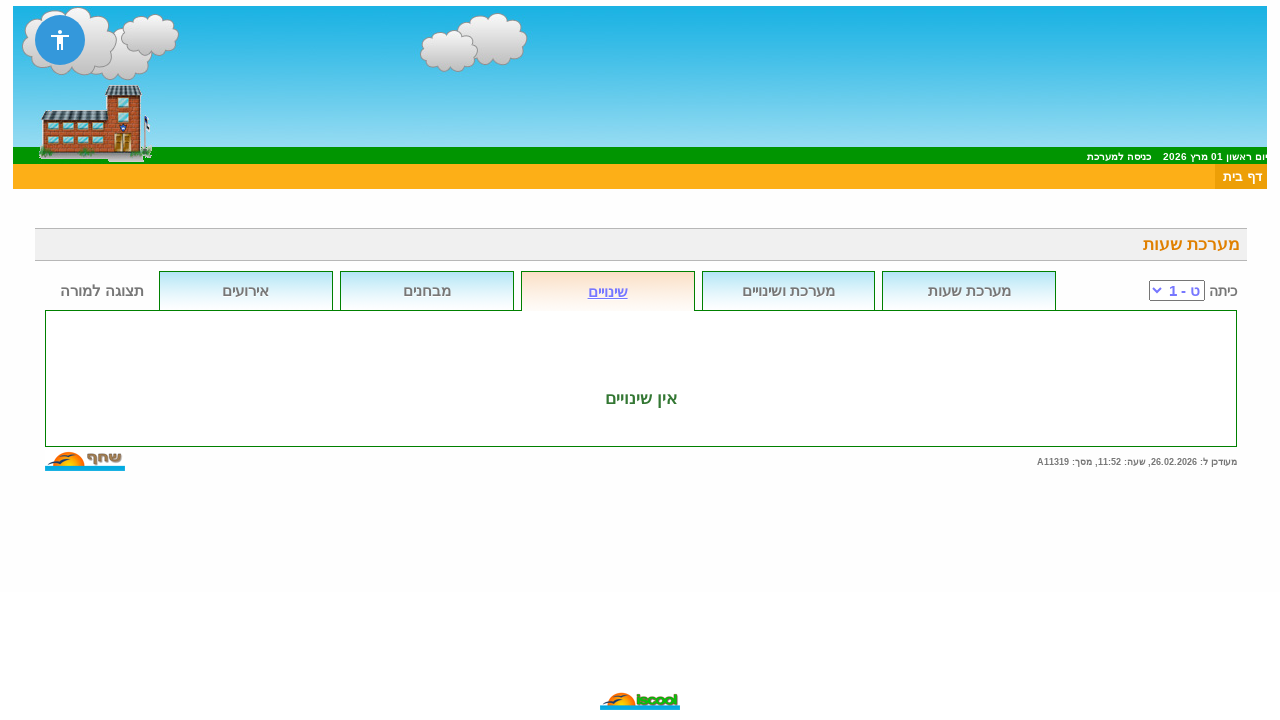

Schedule changes view loaded successfully
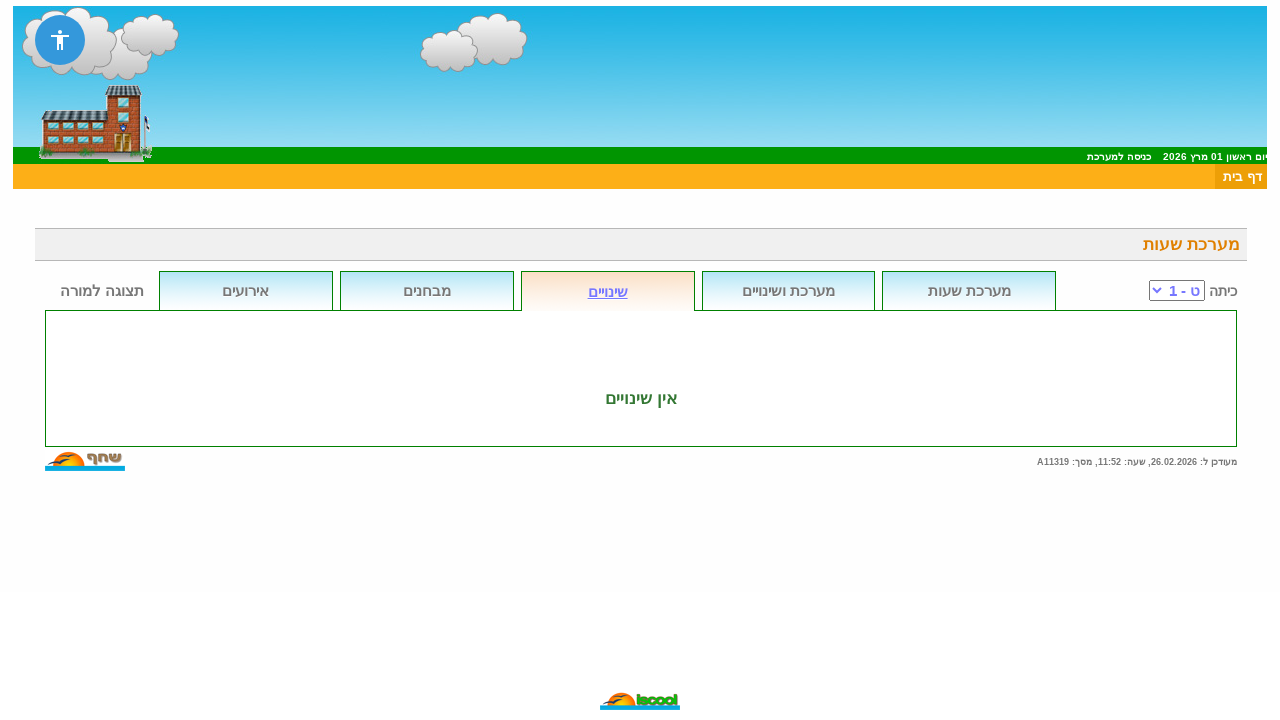

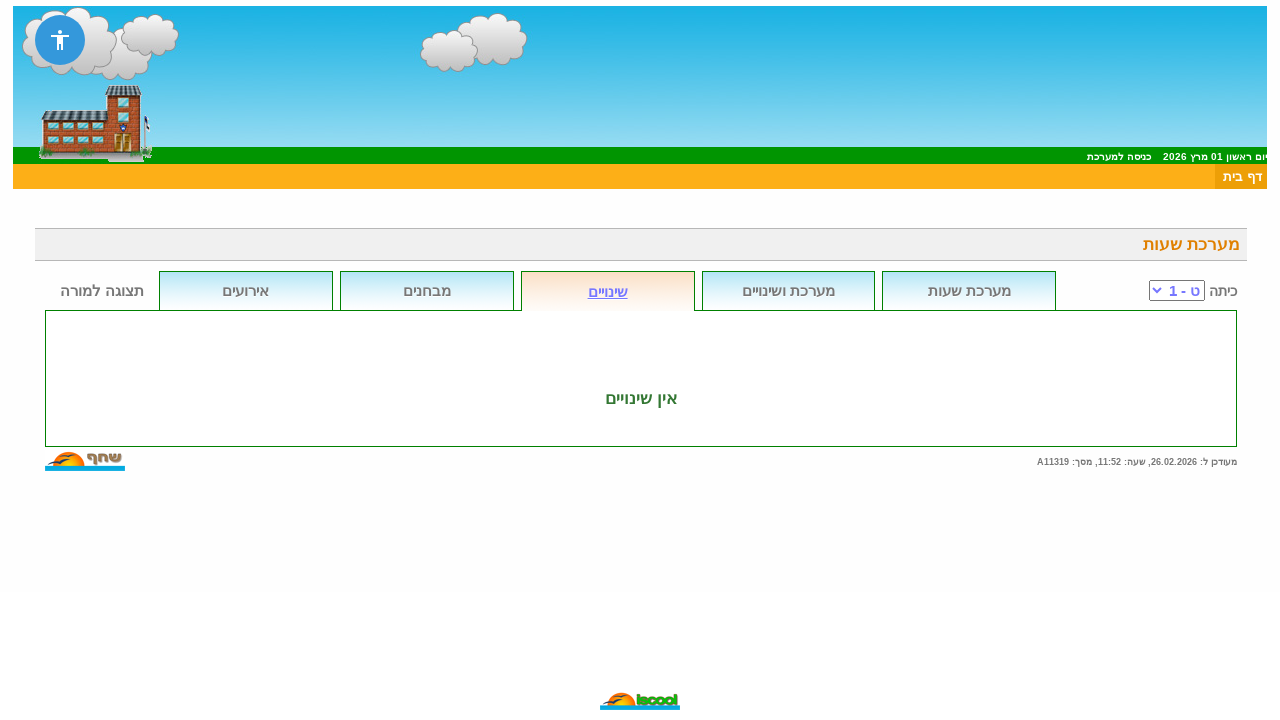